Tests dropdown selection functionality by selecting different options from a dropdown menu

Starting URL: https://rahulshettyacademy.com/AutomationPractice/

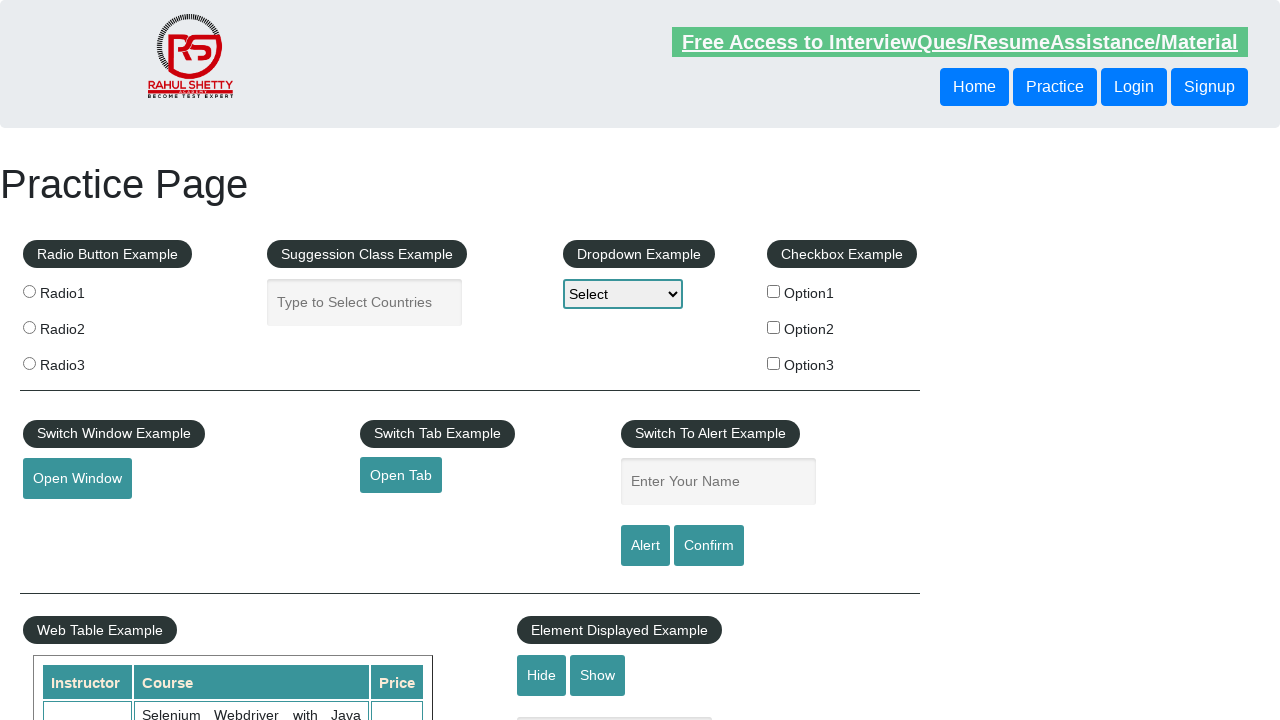

Selected Option1 from dropdown menu on #dropdown-class-example
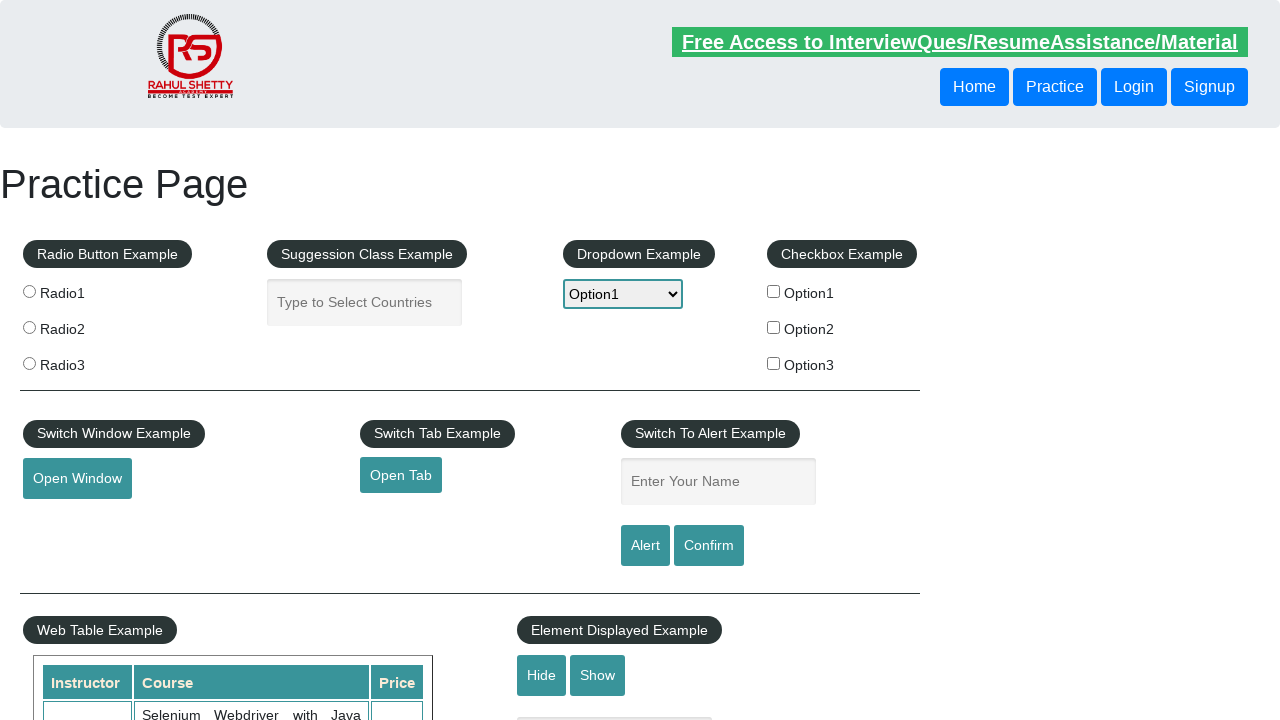

Selected Option2 from dropdown menu on #dropdown-class-example
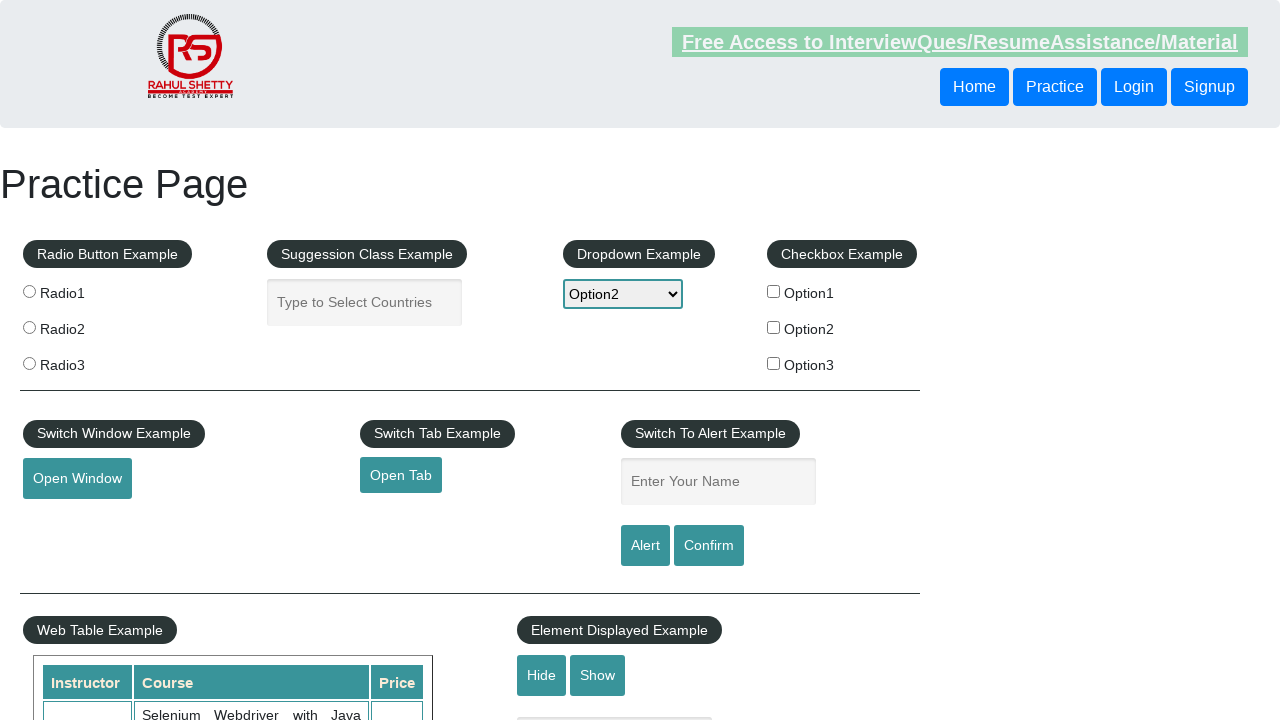

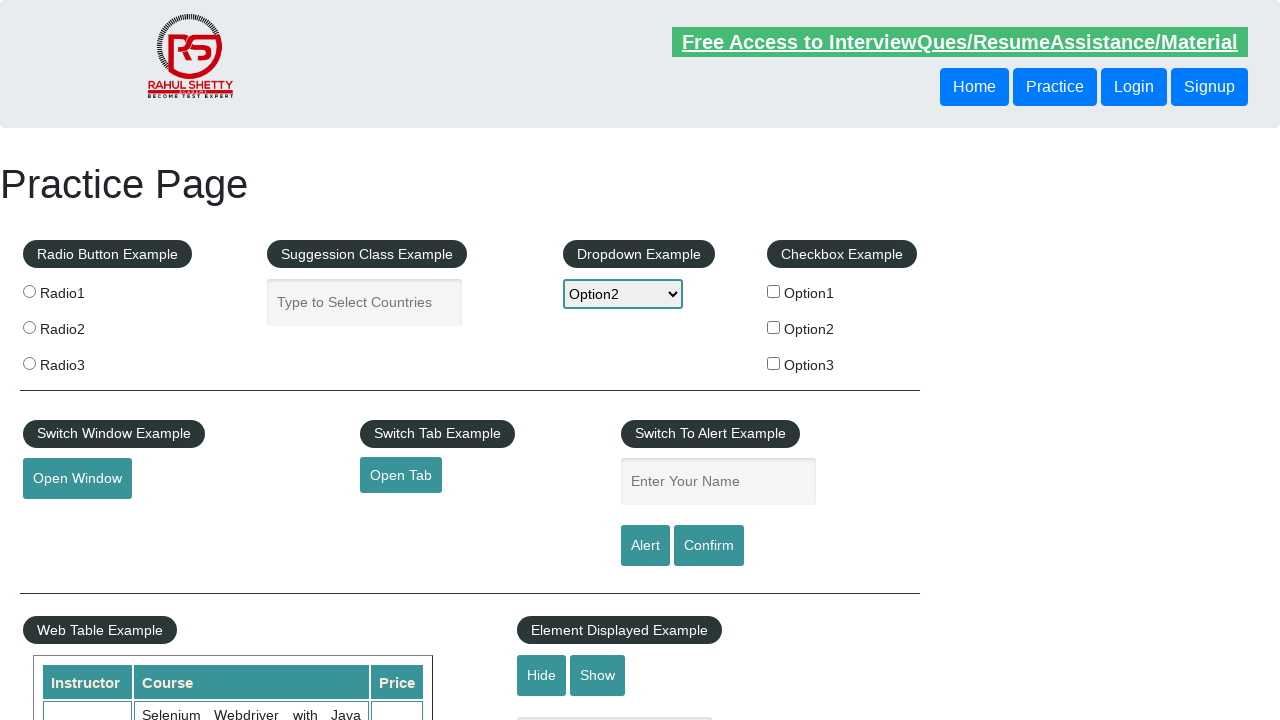